Tests JavaScript prompt alert functionality by clicking a button to trigger a JS prompt, entering text into the alert, and accepting it

Starting URL: https://the-internet.herokuapp.com/javascript_alerts

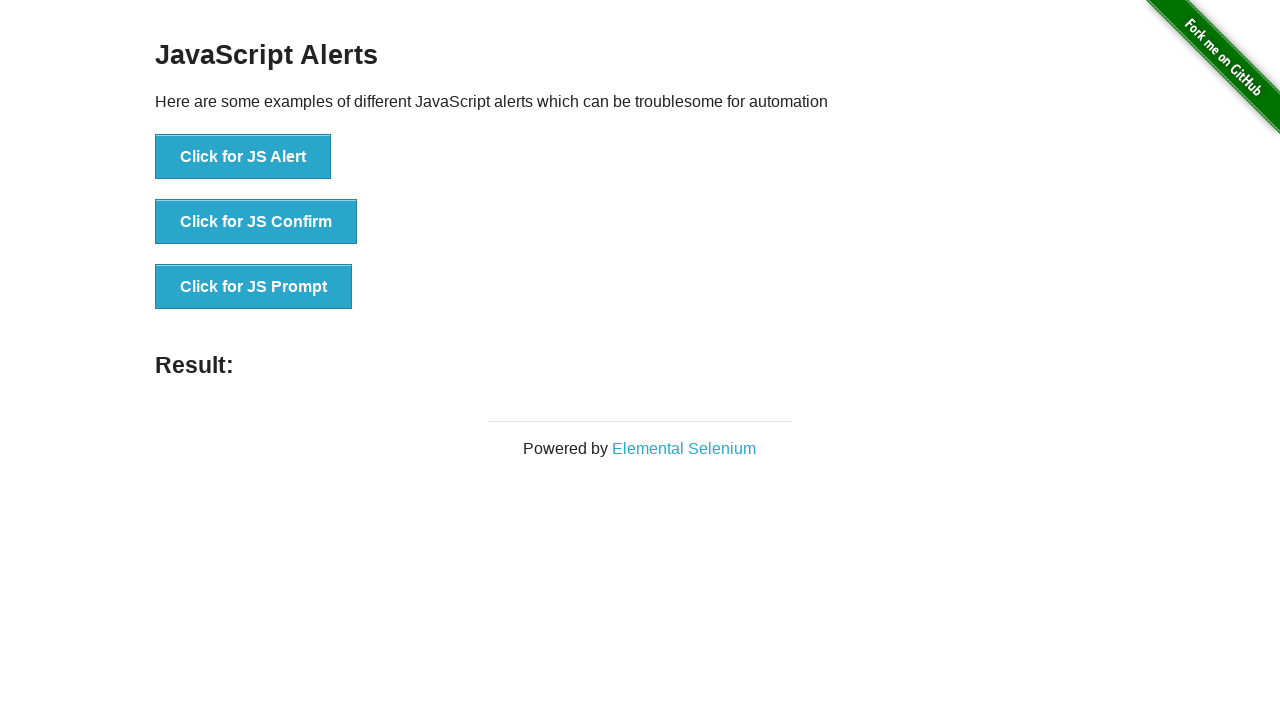

Clicked 'Click for JS Prompt' button to open JavaScript prompt alert at (254, 287) on xpath=//button[normalize-space()='Click for JS Prompt']
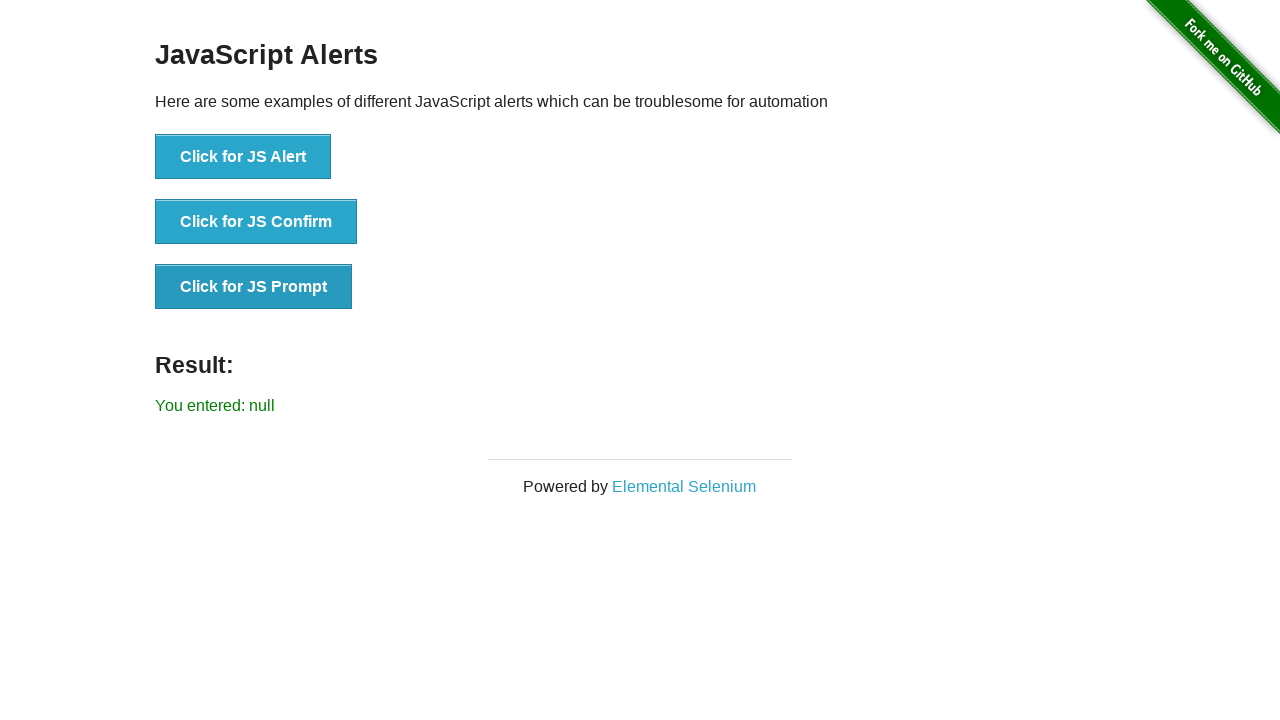

Set up dialog handler to accept prompt with text 'hello world'
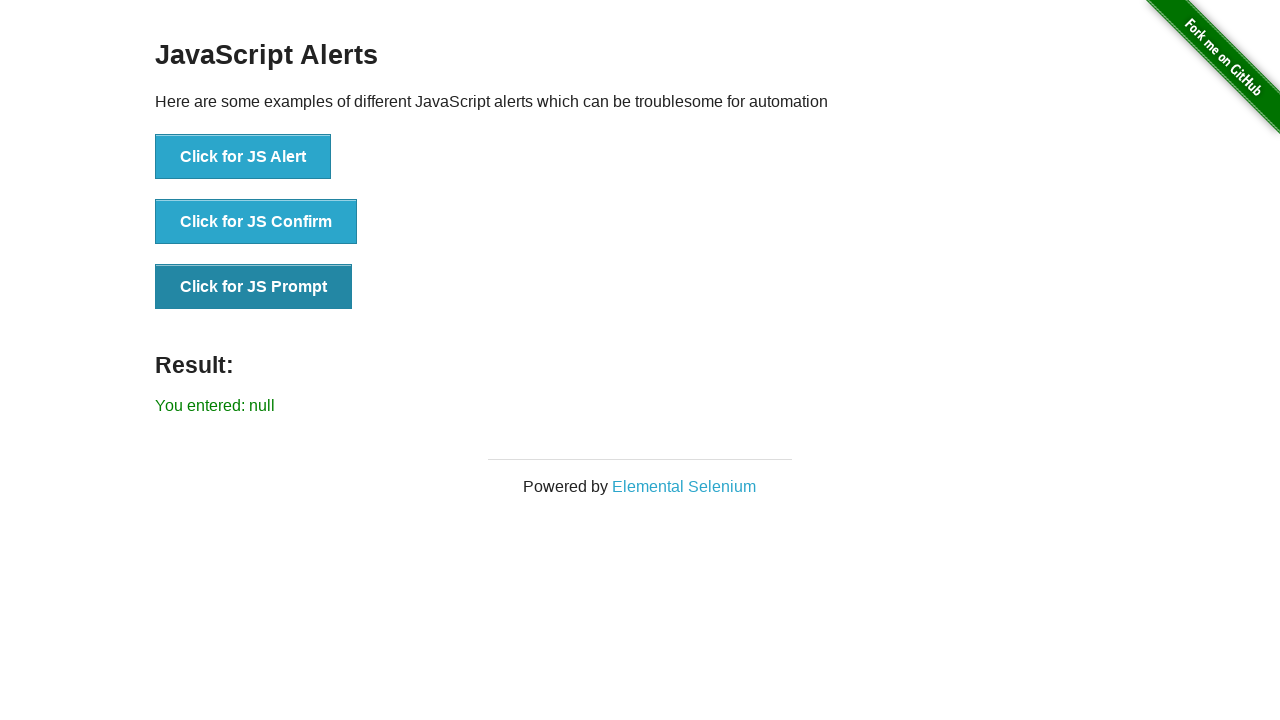

Clicked 'Click for JS Prompt' button again to trigger the dialog with handler active at (254, 287) on xpath=//button[normalize-space()='Click for JS Prompt']
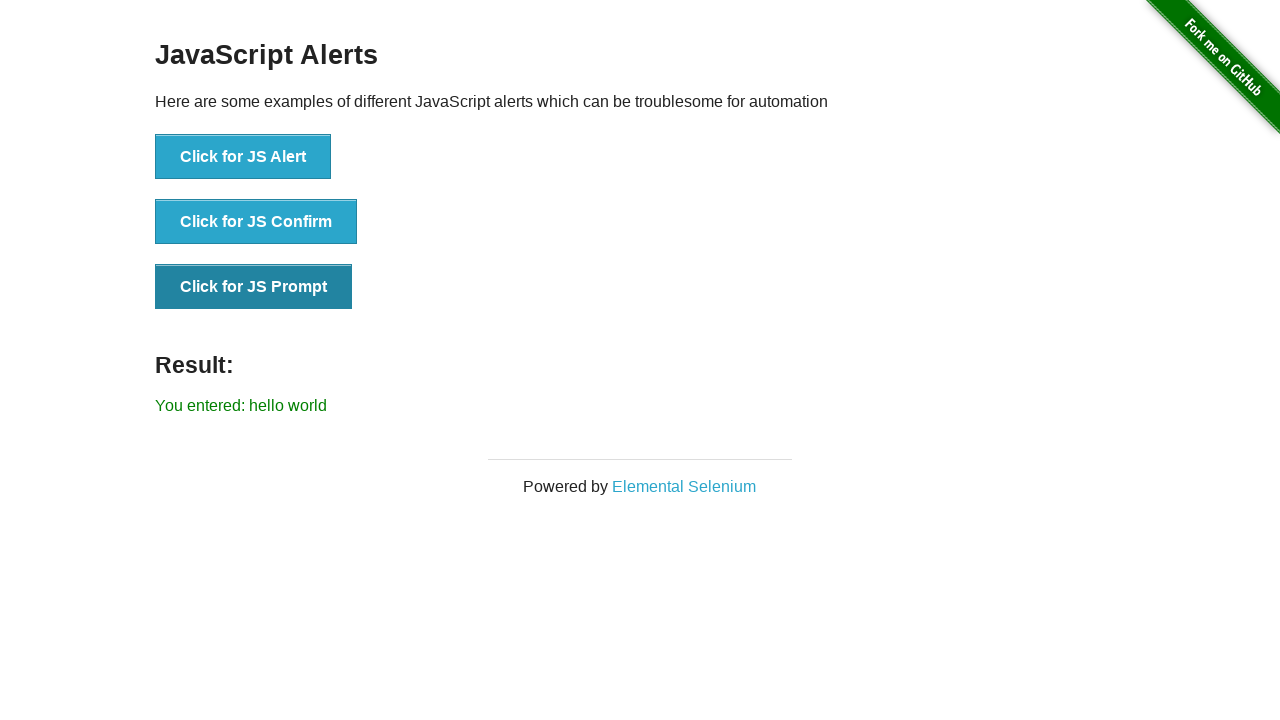

Result element loaded and visible on page
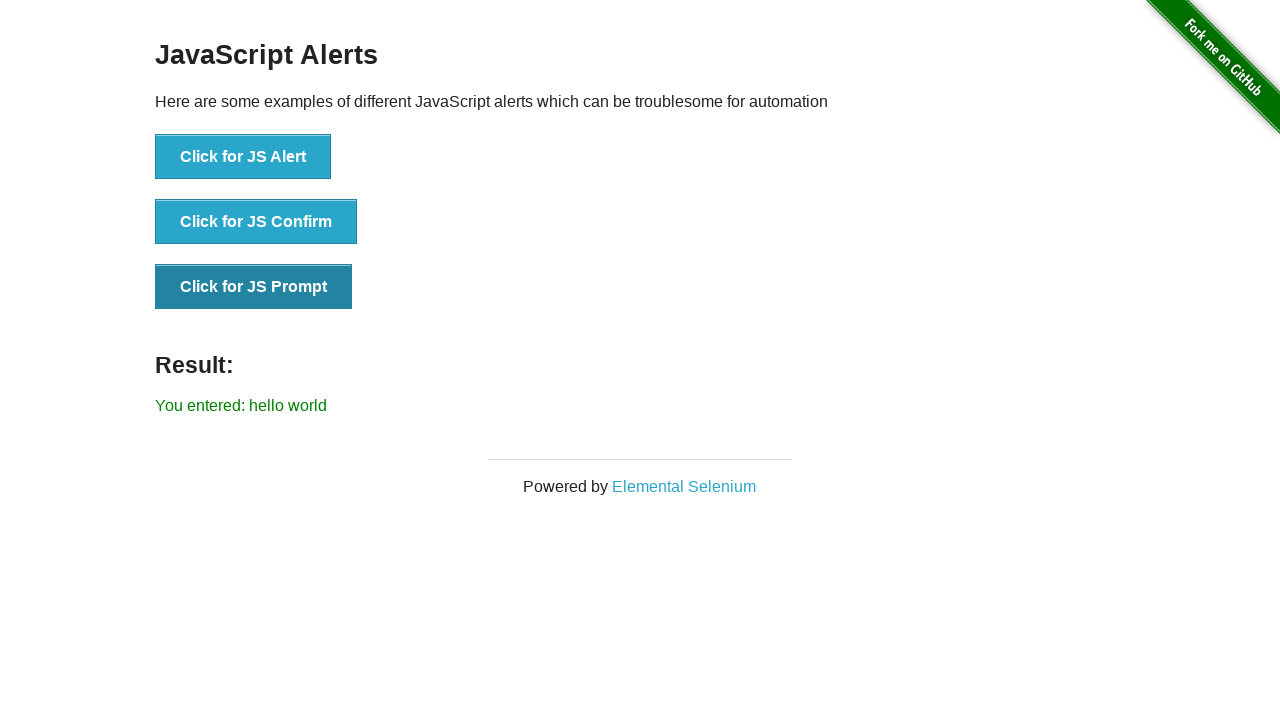

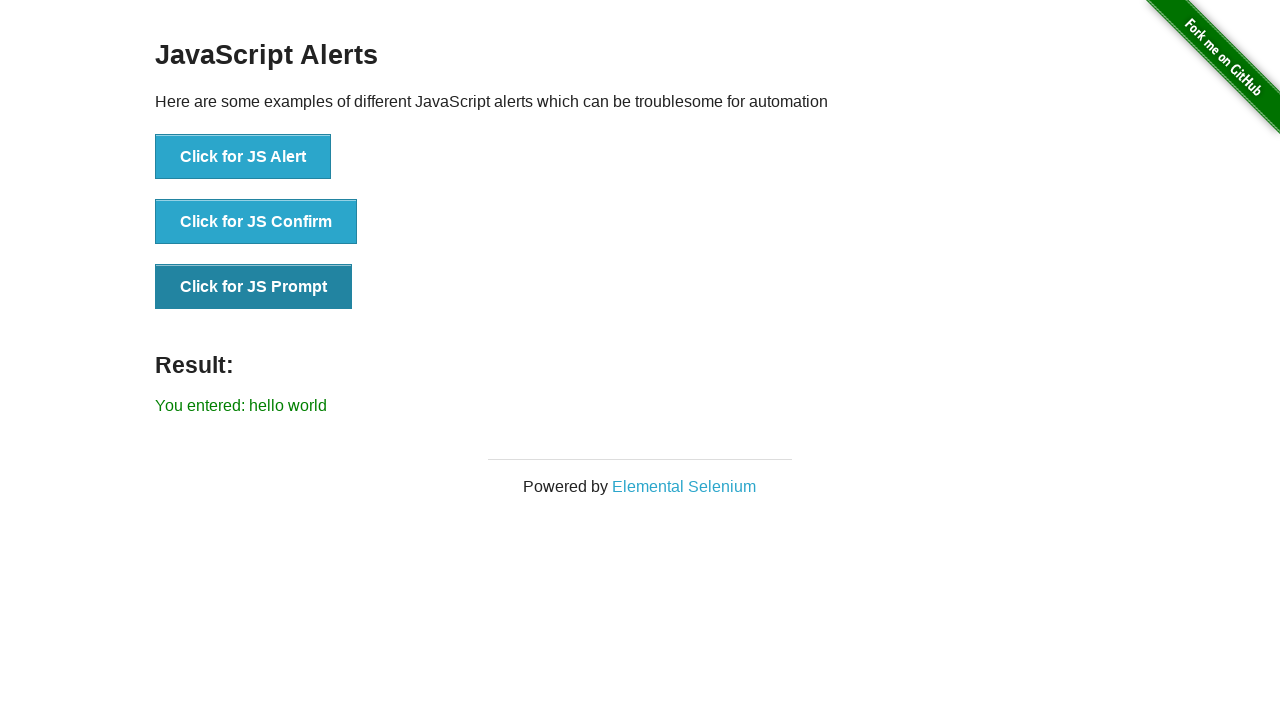